Tests clearing the complete state of all items by checking and then unchecking the "Mark all as complete" checkbox

Starting URL: https://demo.playwright.dev/todomvc

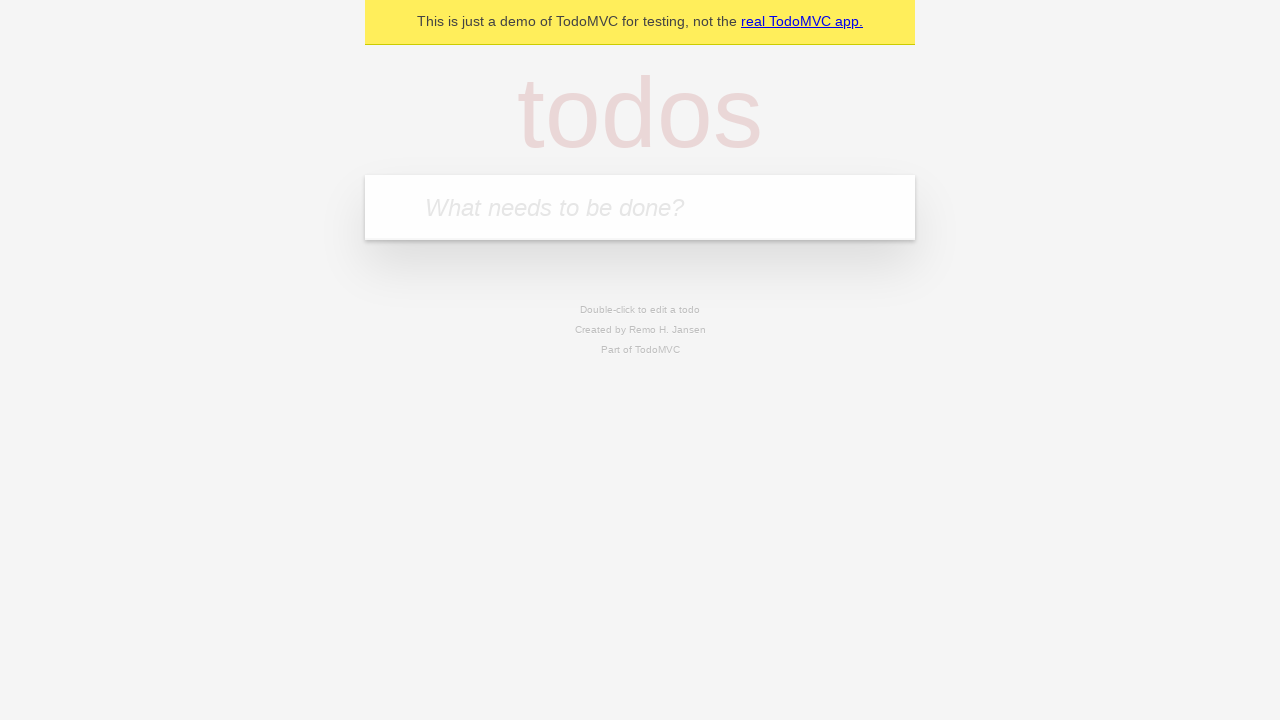

Filled todo input field with 'buy some cheese' on internal:attr=[placeholder="What needs to be done?"i]
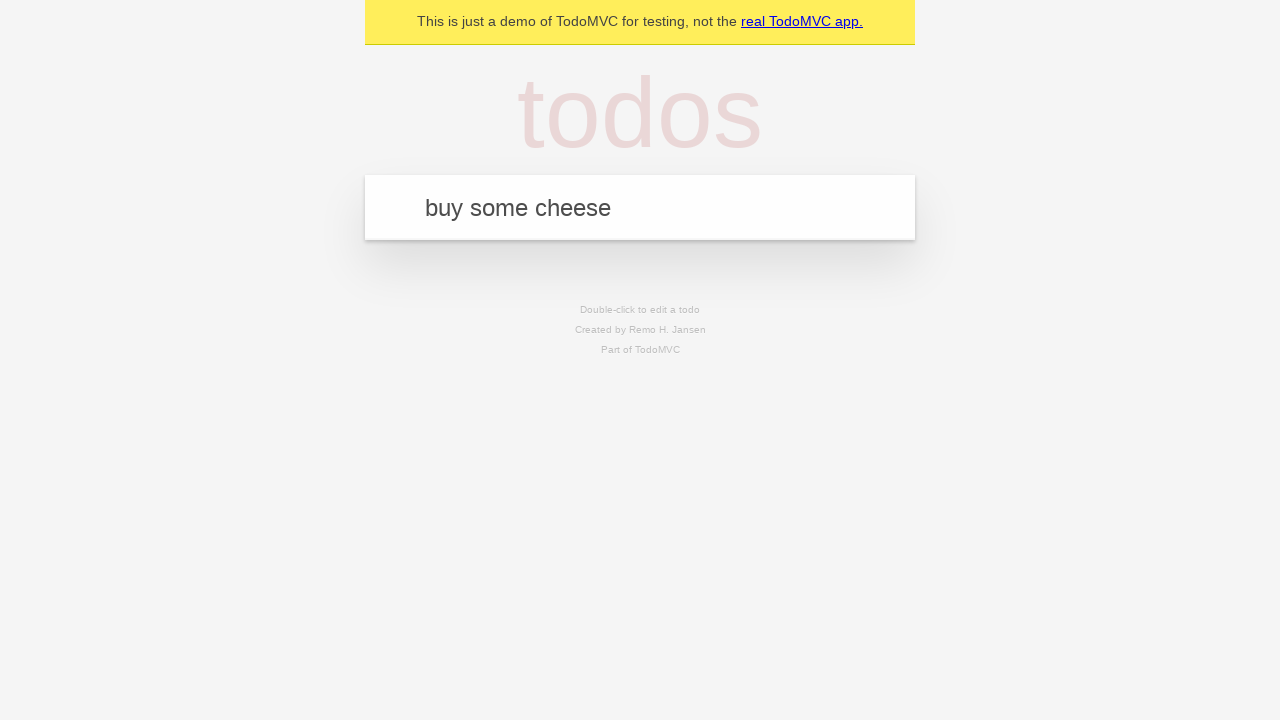

Pressed Enter to create todo 'buy some cheese' on internal:attr=[placeholder="What needs to be done?"i]
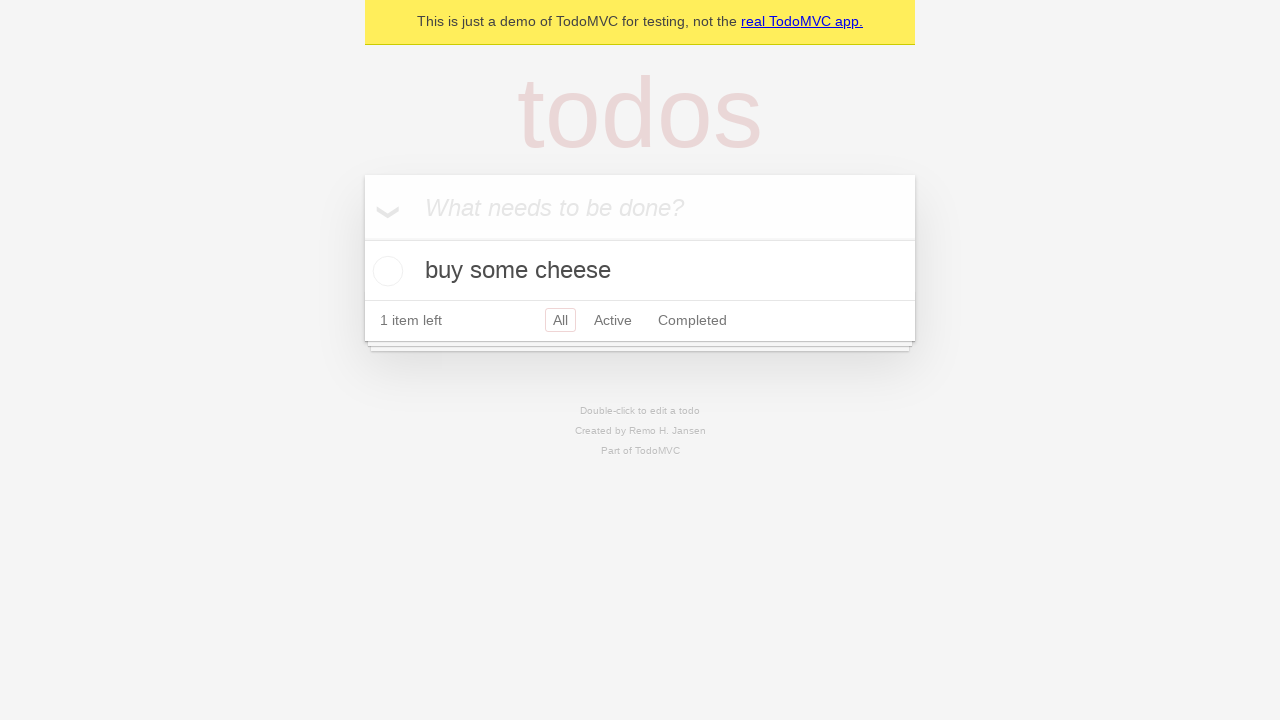

Filled todo input field with 'feed the cat' on internal:attr=[placeholder="What needs to be done?"i]
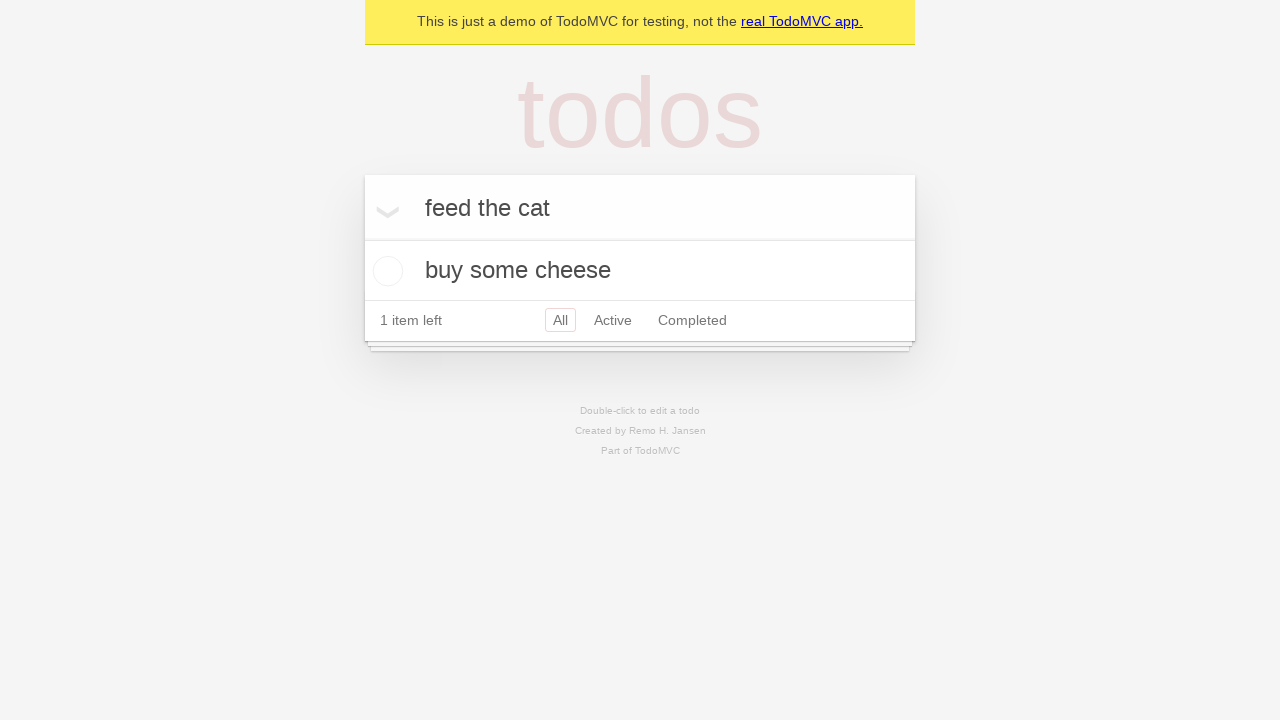

Pressed Enter to create todo 'feed the cat' on internal:attr=[placeholder="What needs to be done?"i]
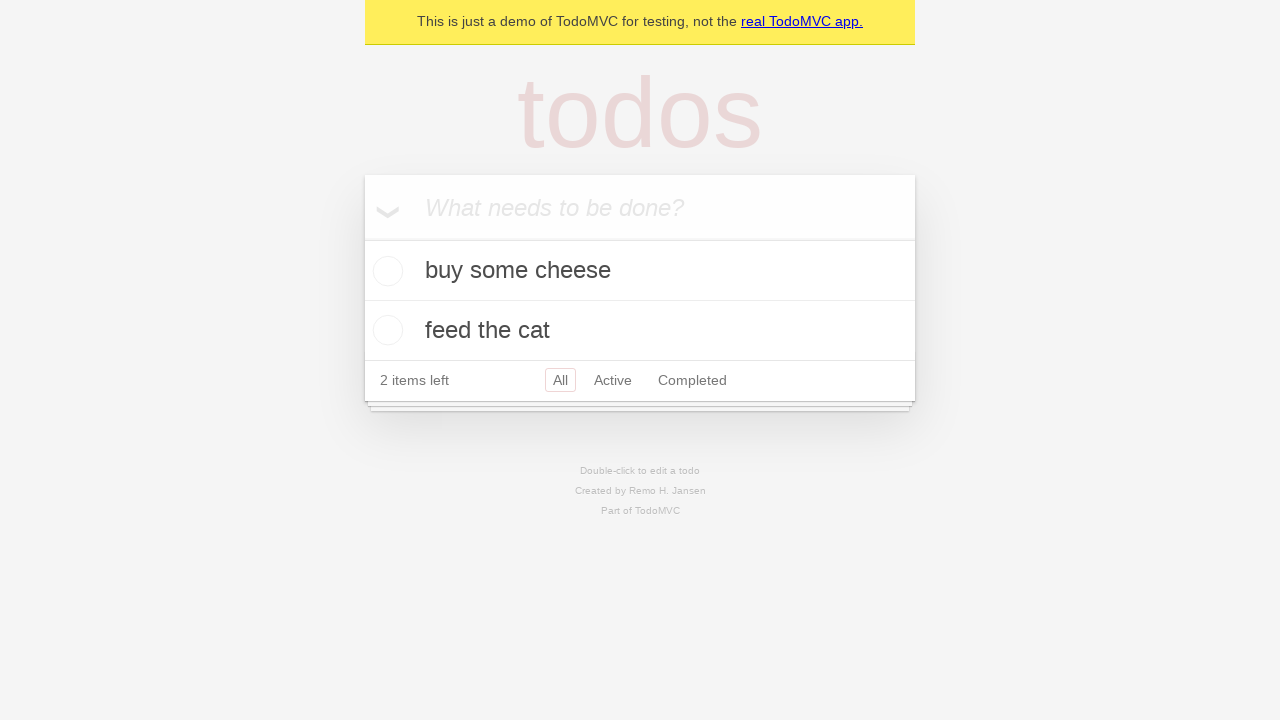

Filled todo input field with 'book a doctors appointment' on internal:attr=[placeholder="What needs to be done?"i]
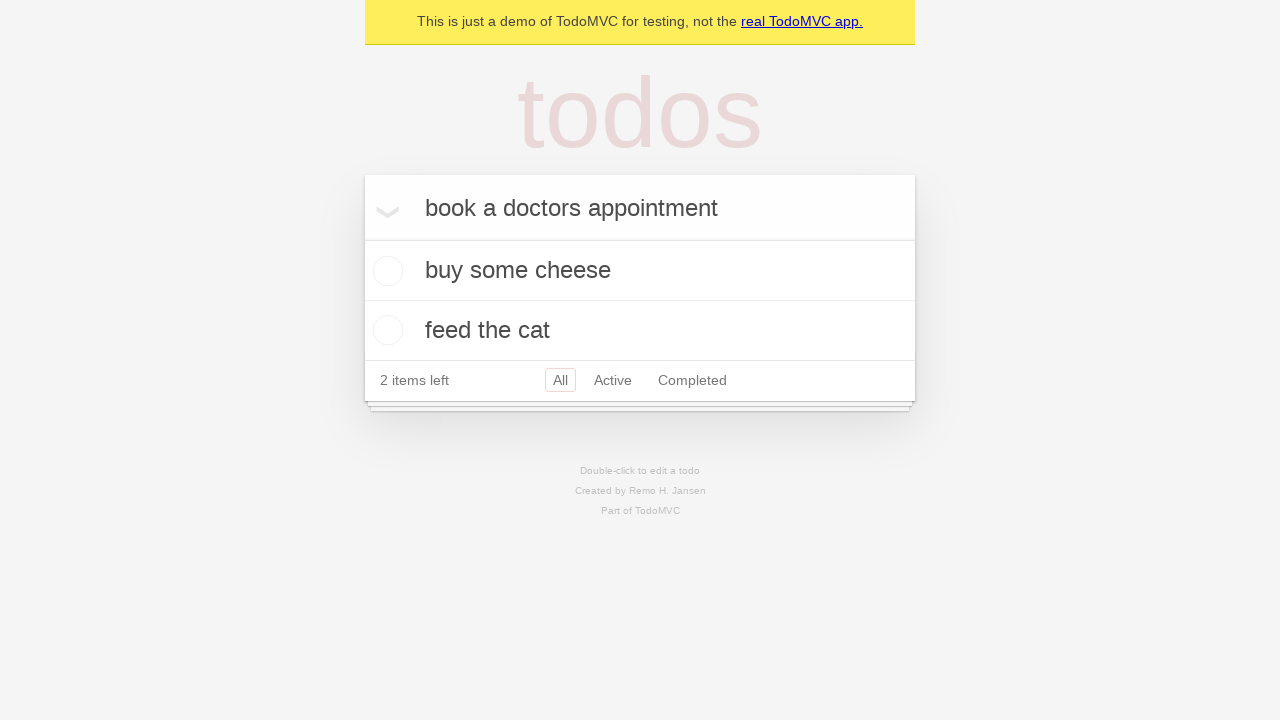

Pressed Enter to create todo 'book a doctors appointment' on internal:attr=[placeholder="What needs to be done?"i]
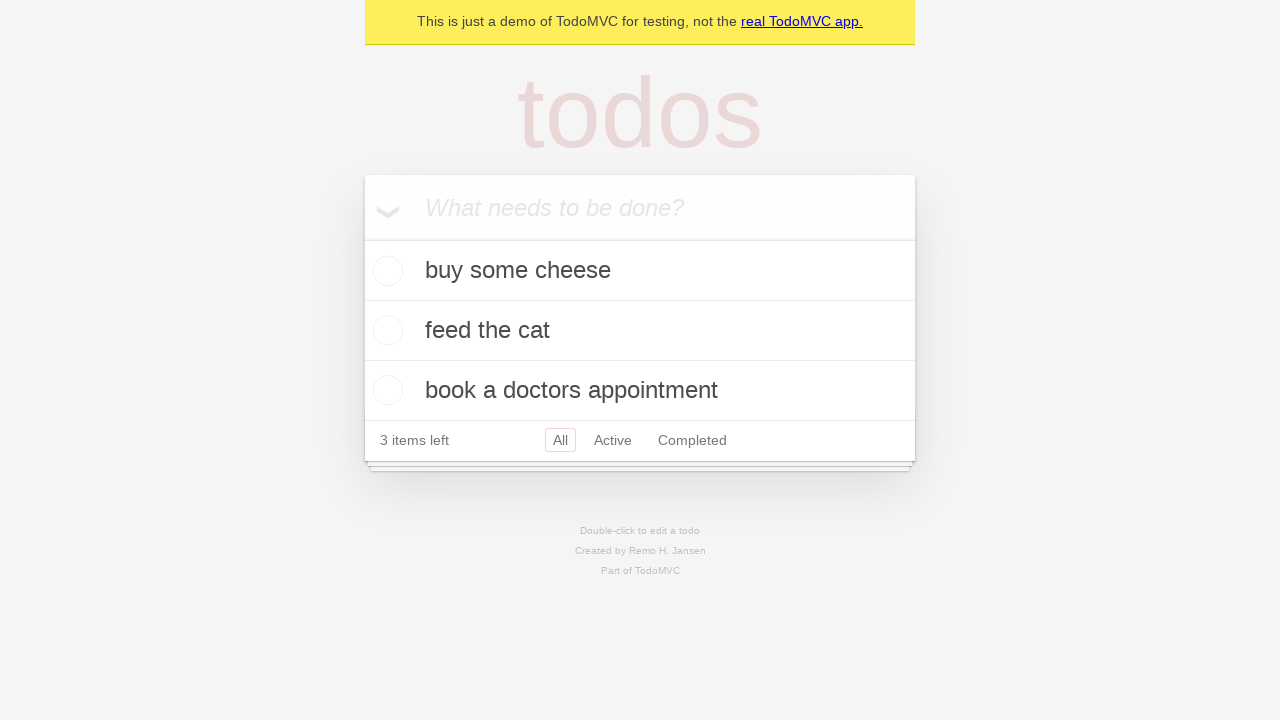

All three todos loaded and visible
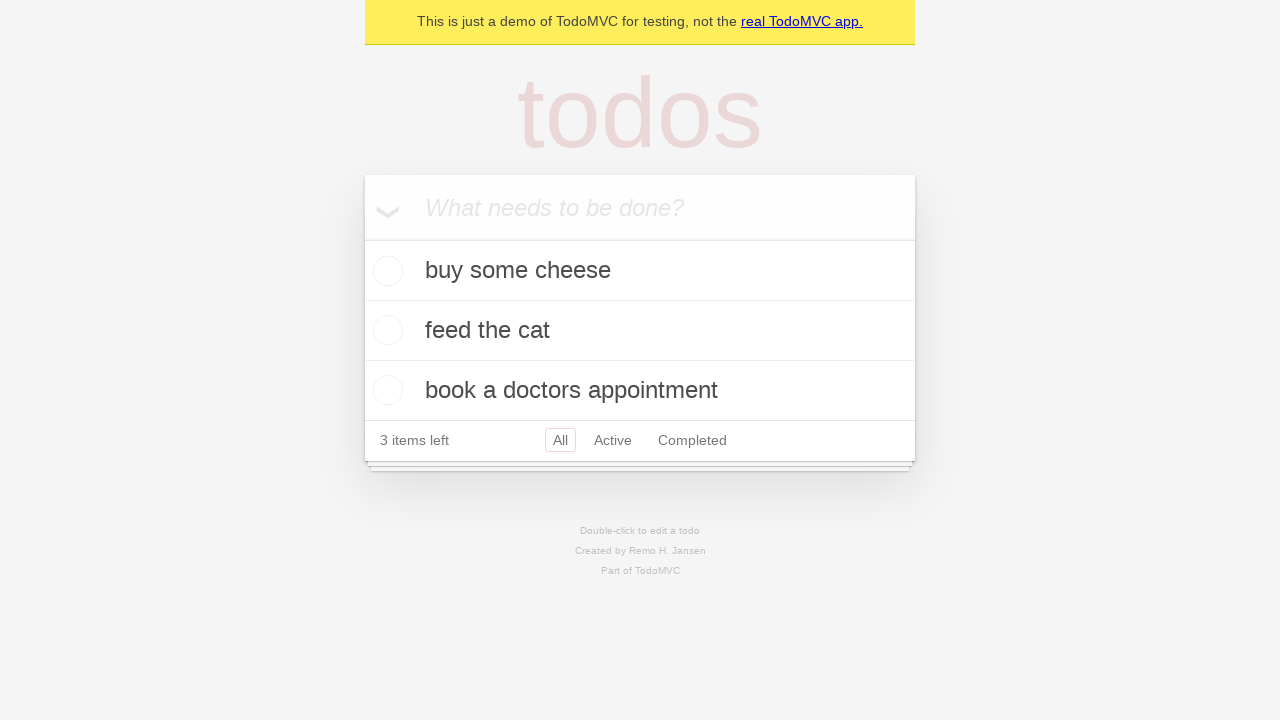

Clicked 'Mark all as complete' checkbox to check all todos at (362, 238) on internal:label="Mark all as complete"i
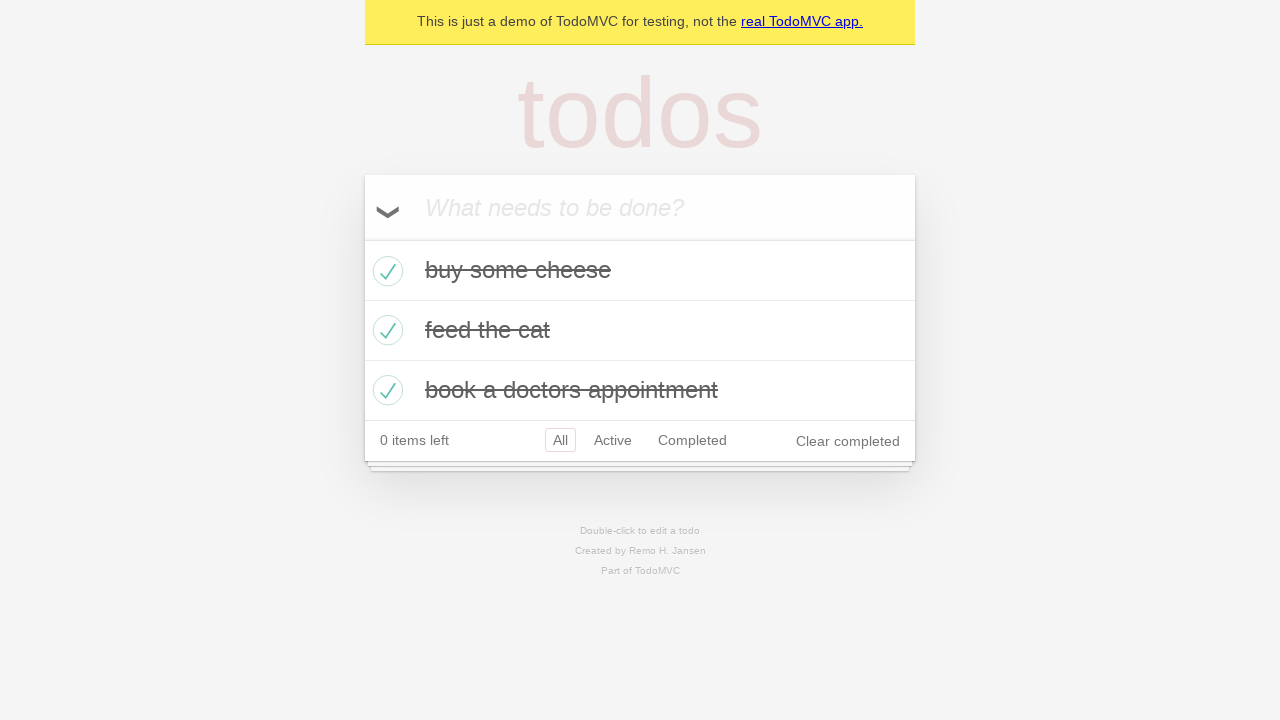

Clicked 'Mark all as complete' checkbox to uncheck all todos and clear complete state at (362, 238) on internal:label="Mark all as complete"i
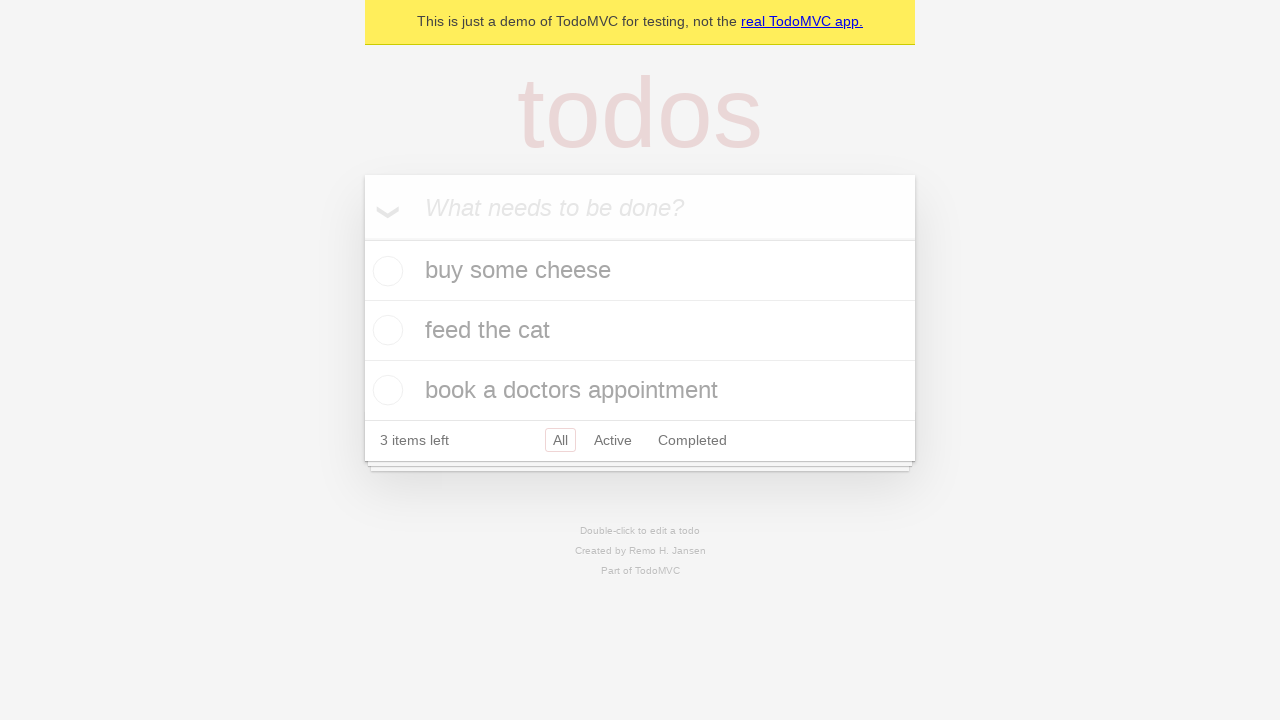

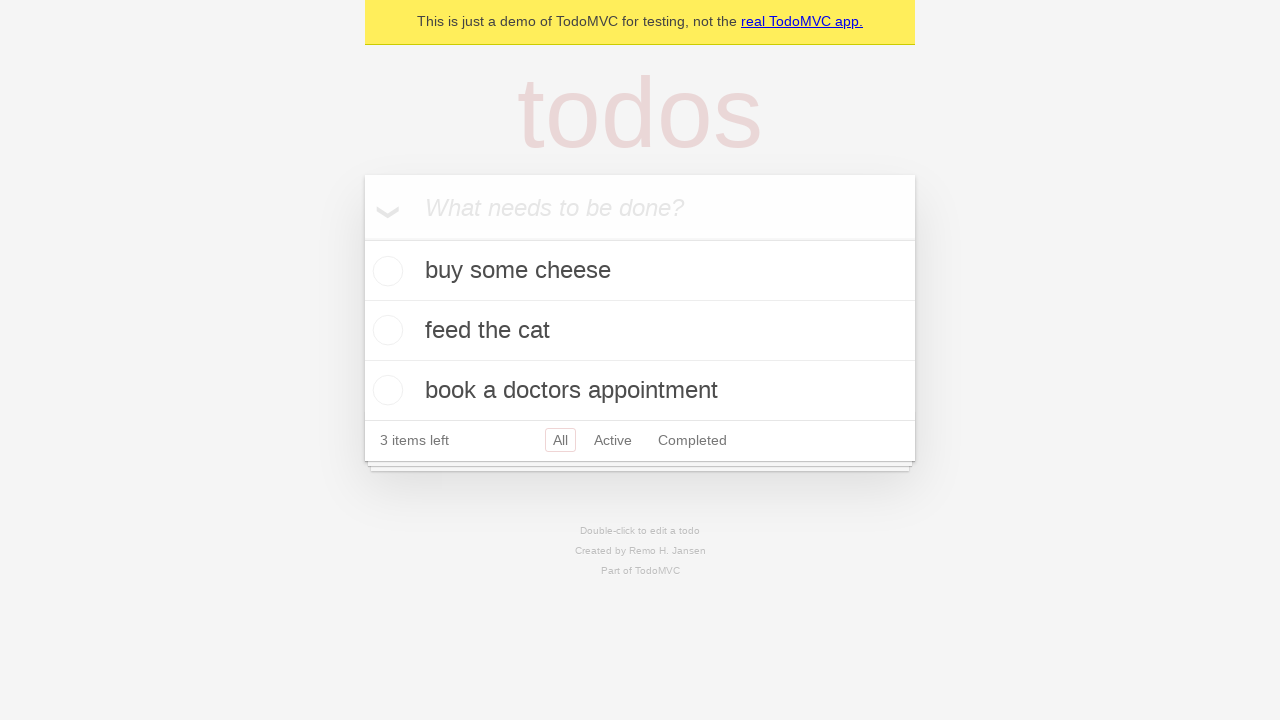